Tests text input and keyboard actions by entering text in a field, copying it using keyboard shortcuts, and pasting it into another field

Starting URL: https://text-compare.com/

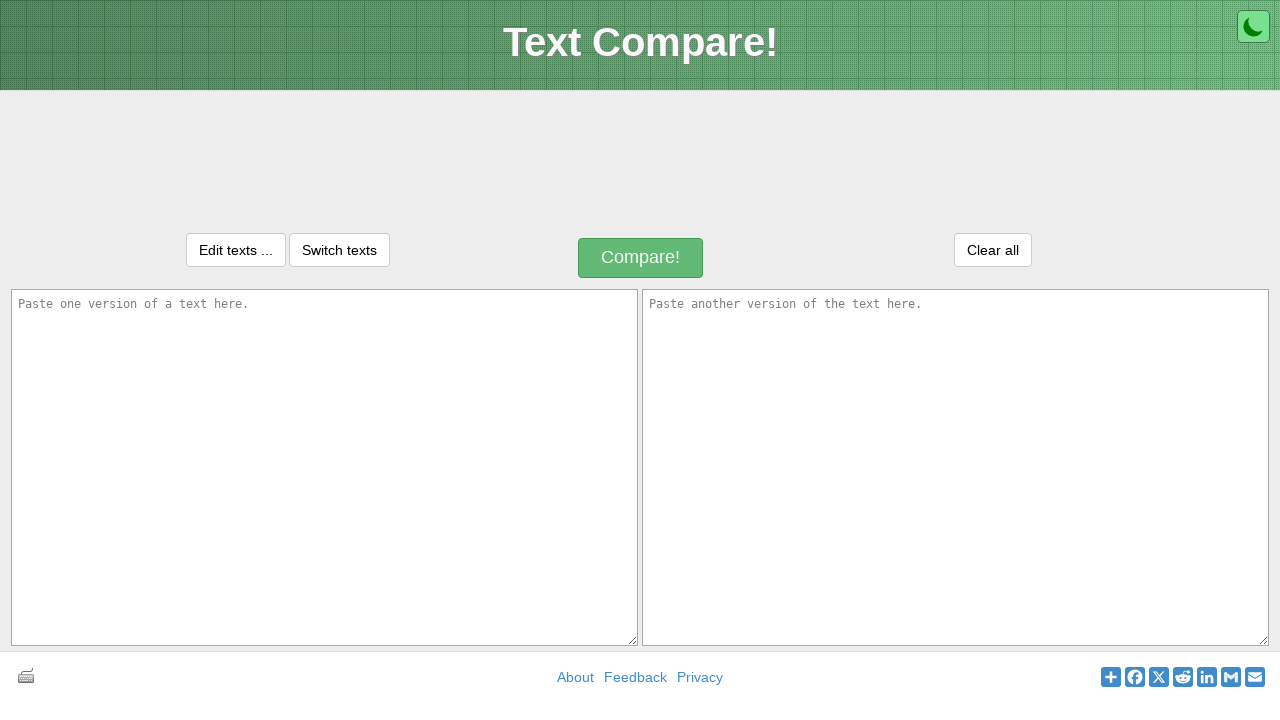

Entered 'Welcome' text in first input field on #inputText1
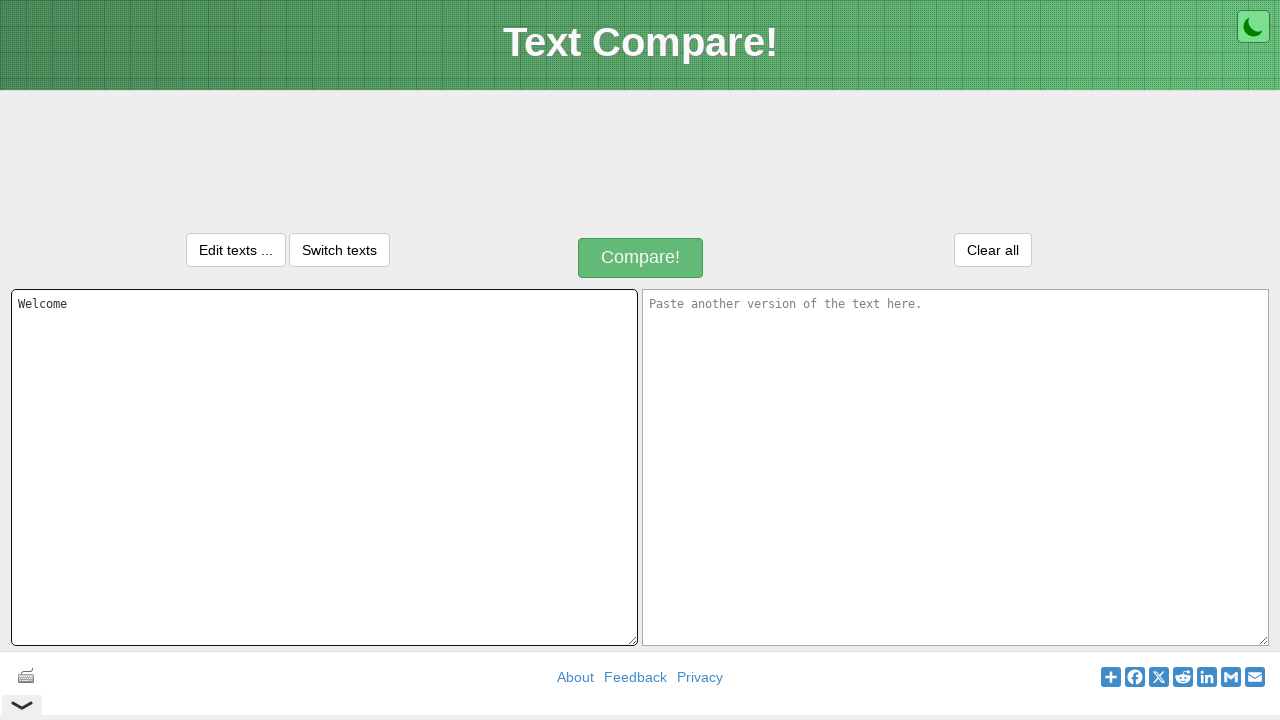

Focused on first input field on #inputText1
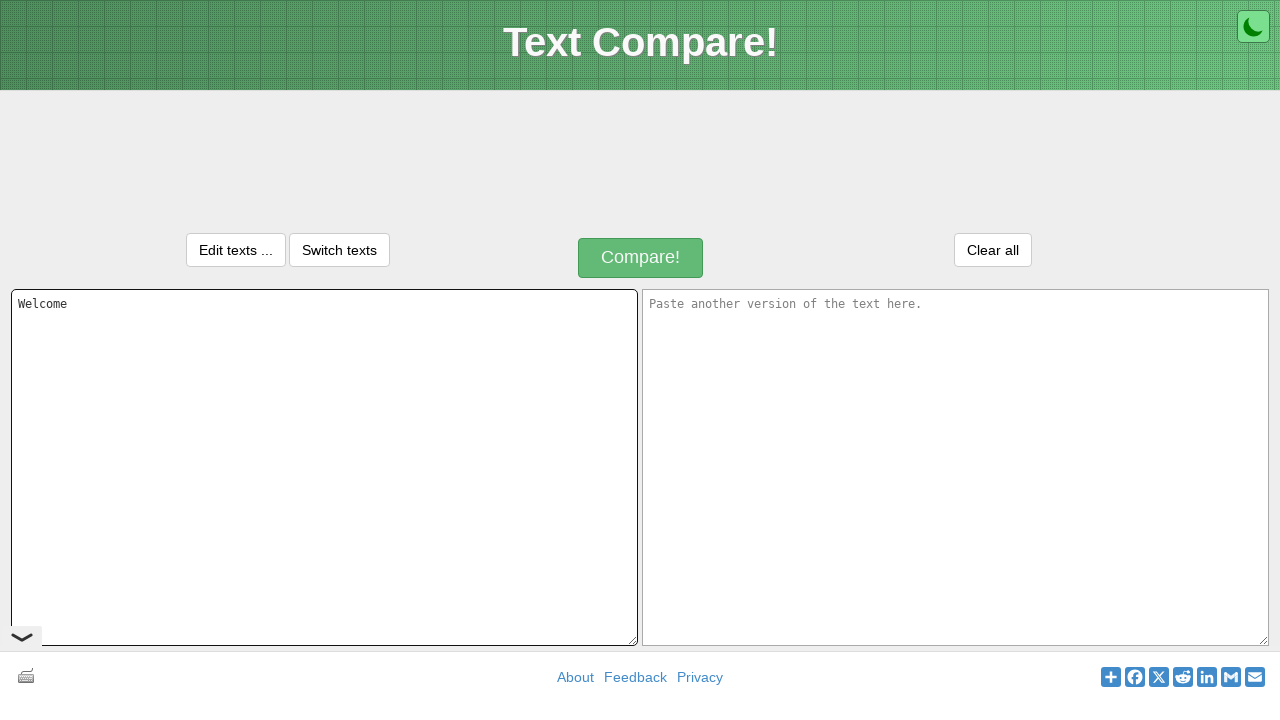

Selected all text in first input field using Ctrl+A
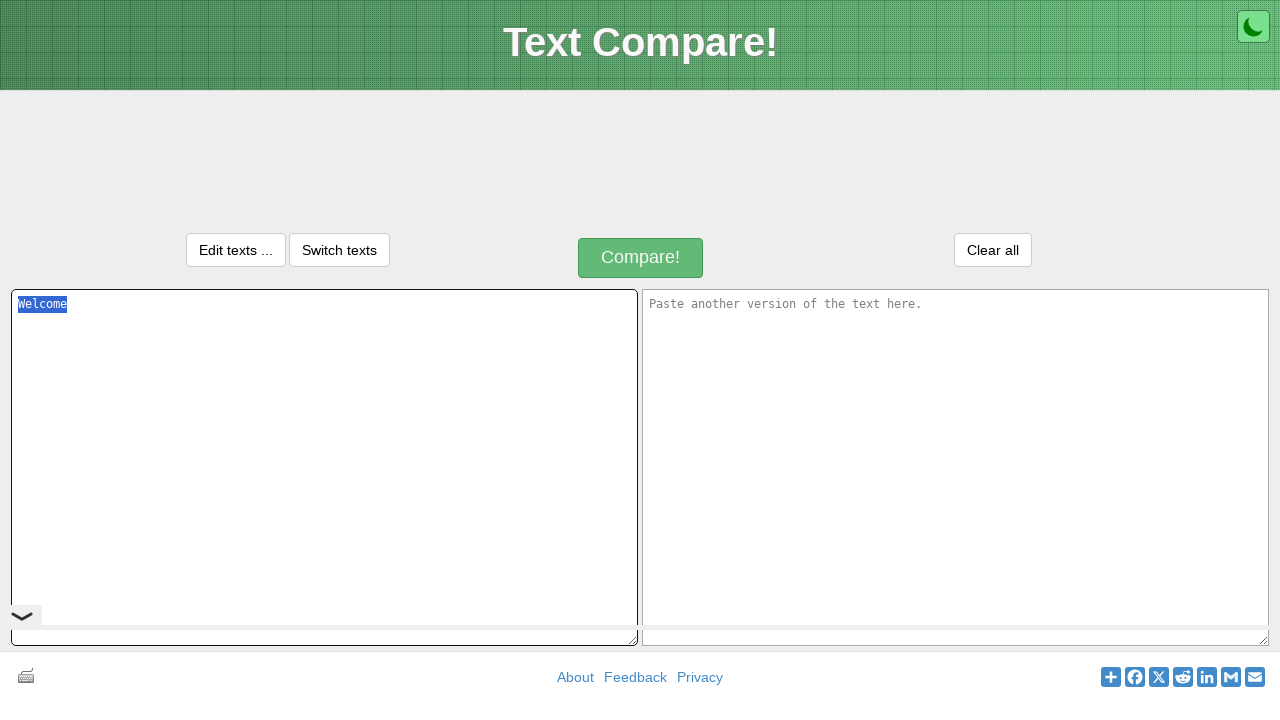

Copied selected text using Ctrl+C
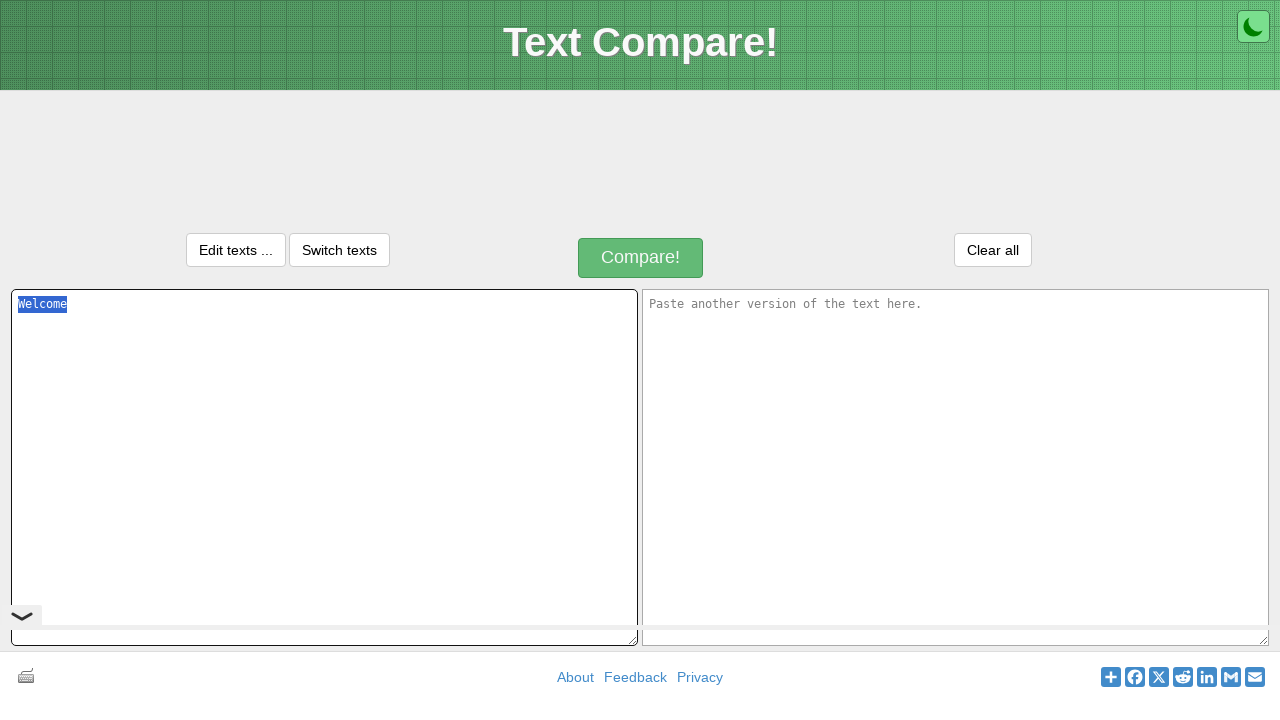

Navigated to second input field using Tab key
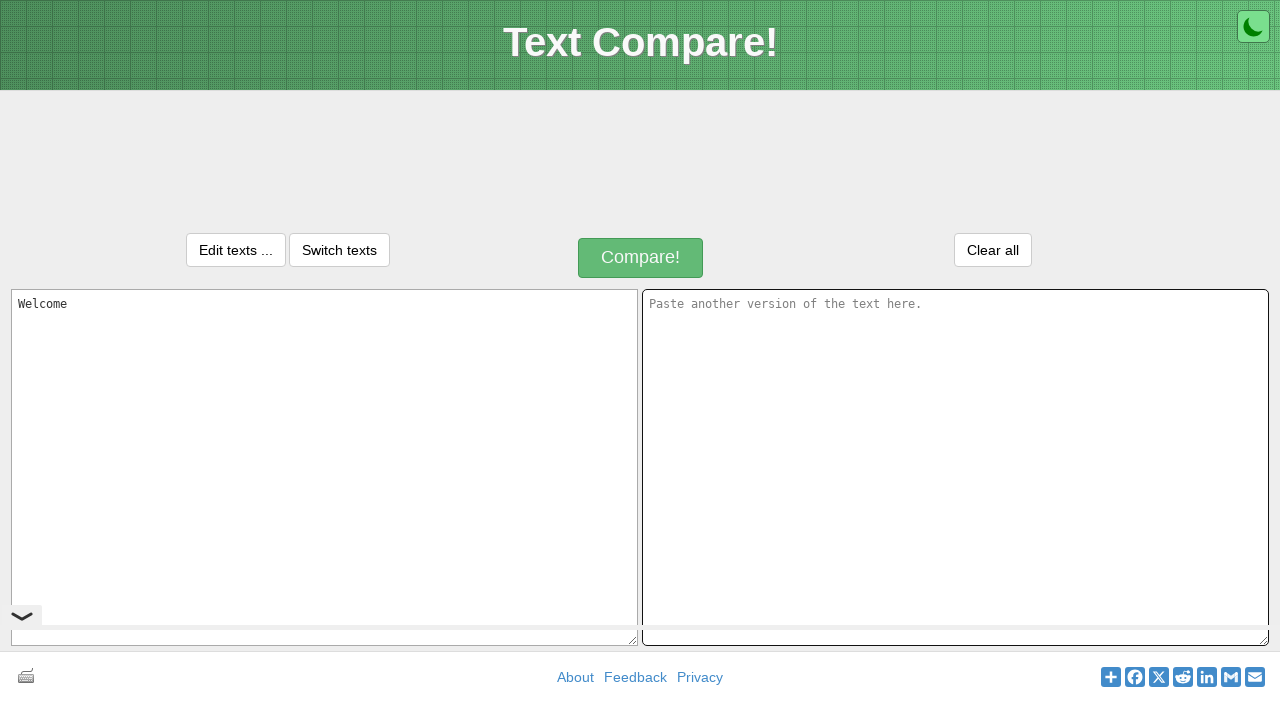

Pasted copied text into second input field using Ctrl+V
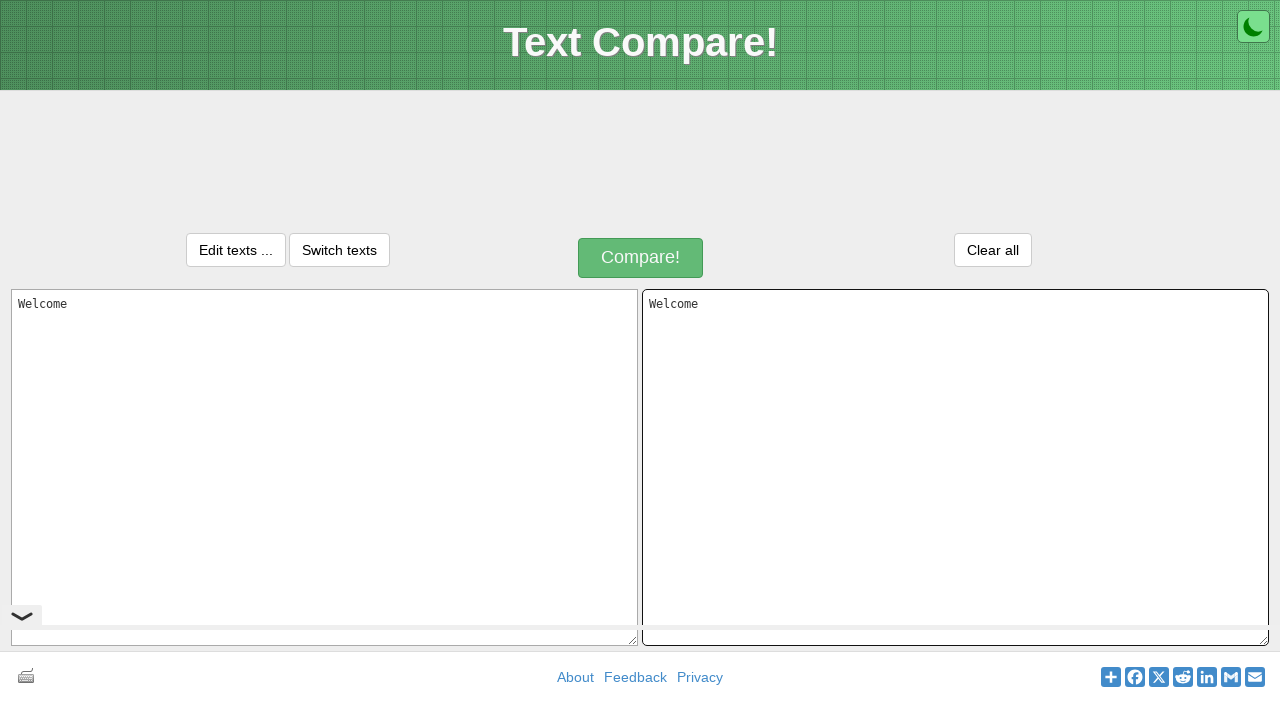

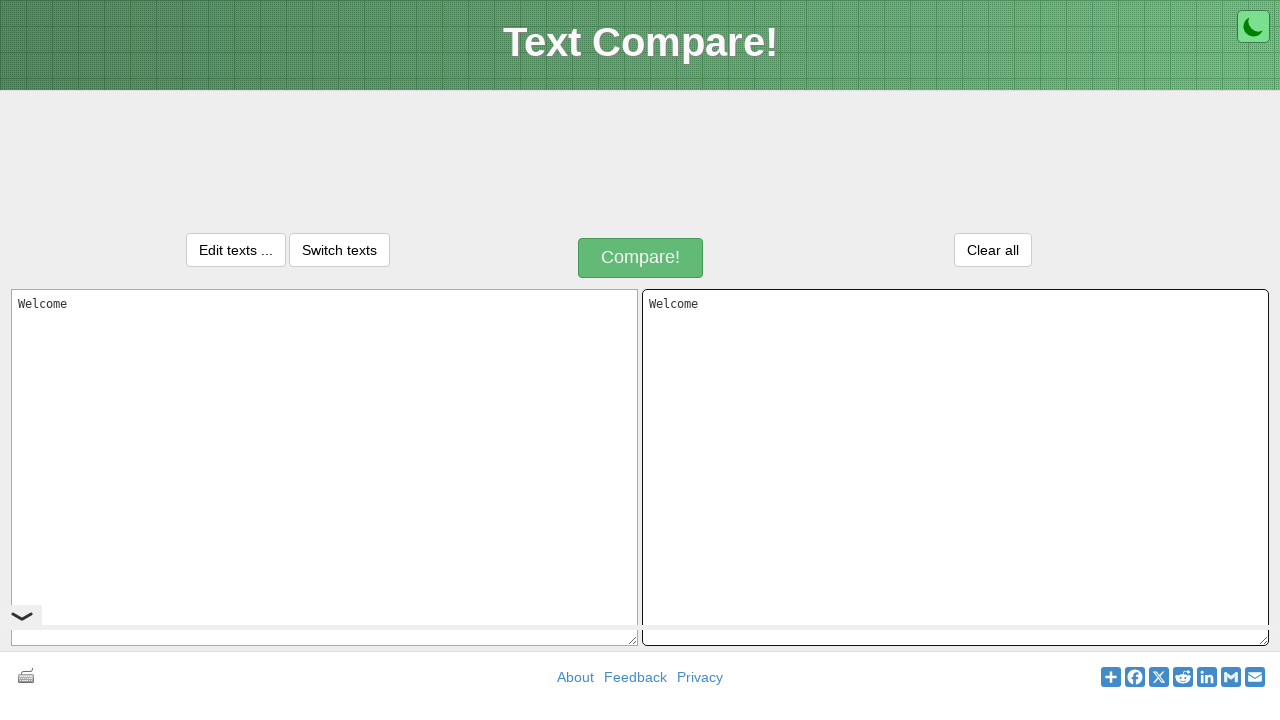